Navigates to Dafiti product catalog search and scrolls down to load all product listings via lazy loading

Starting URL: https://www.dafiti.com.br/catalog/?q=tenis&wtqs=1

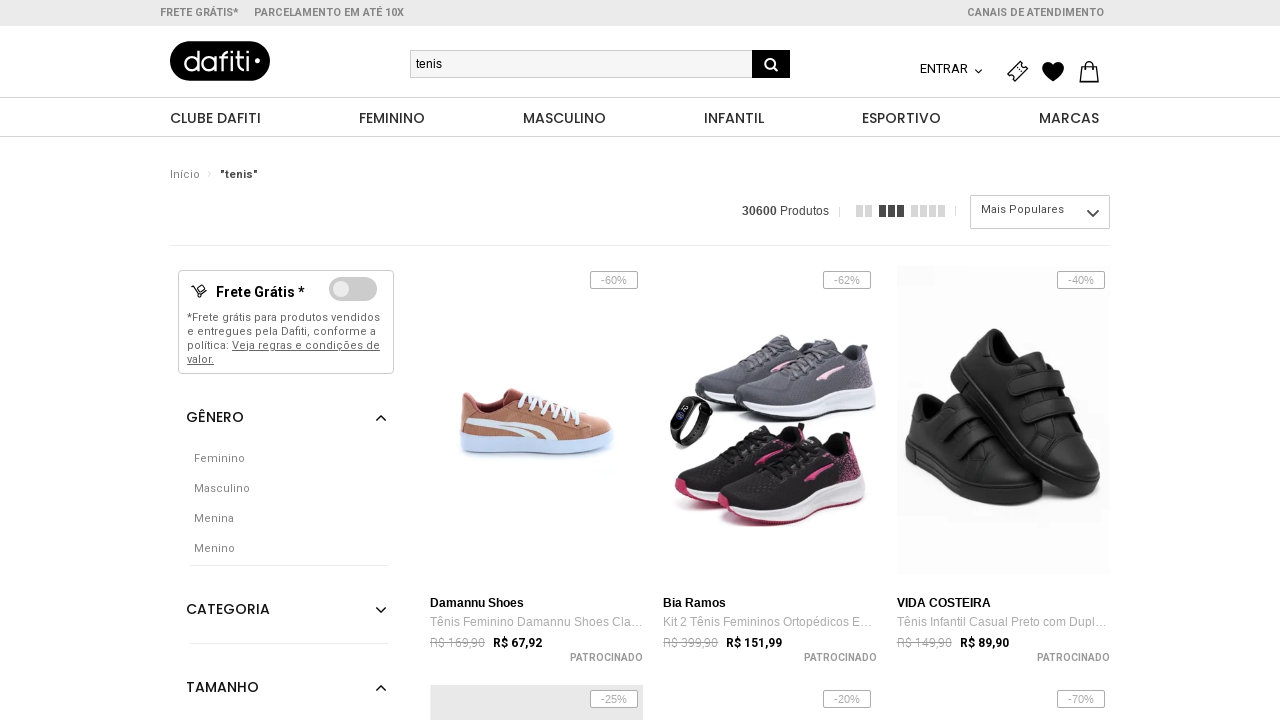

Pressed PageDown to scroll down and trigger lazy loading (iteration 1/20)
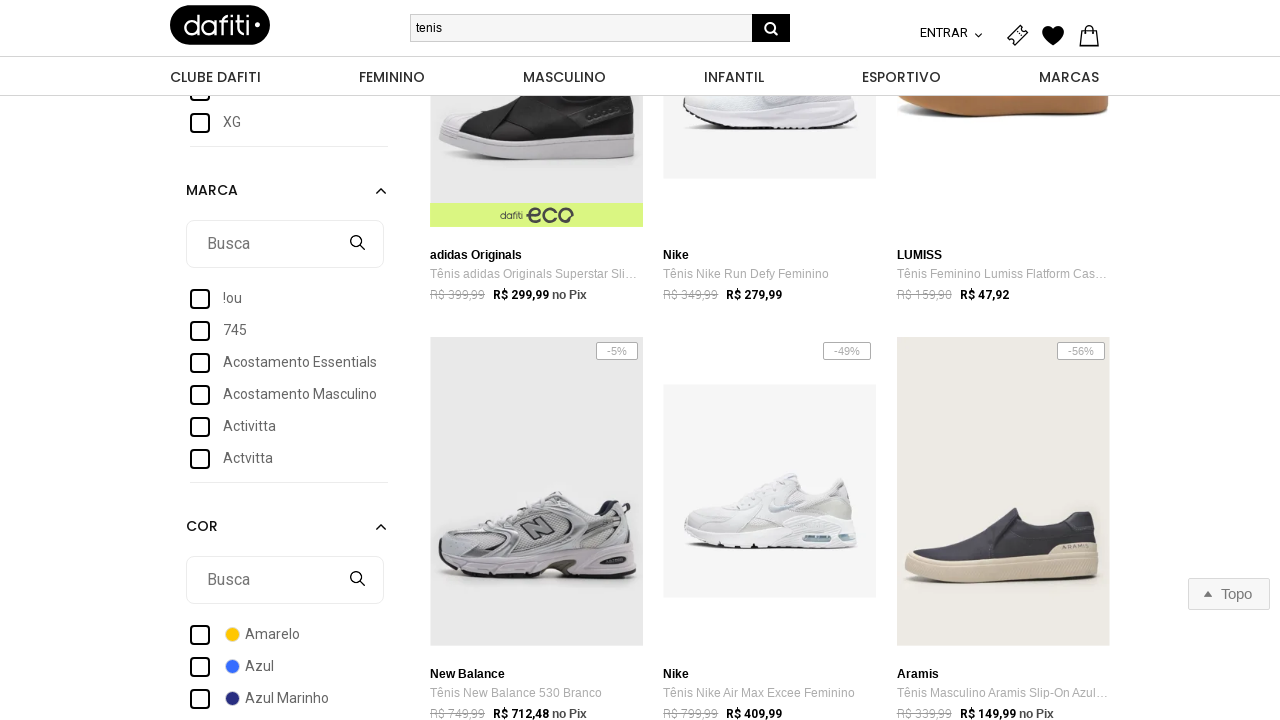

Pressed PageDown to scroll down and trigger lazy loading (iteration 2/20)
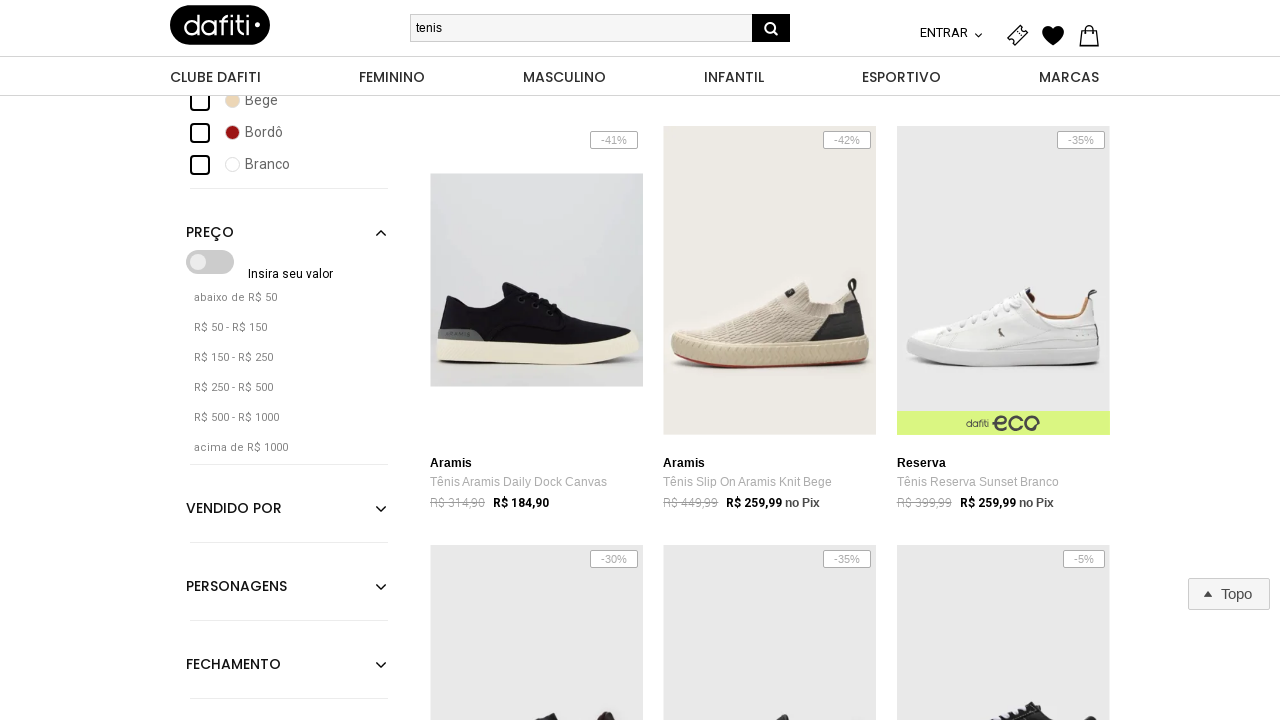

Pressed PageDown to scroll down and trigger lazy loading (iteration 3/20)
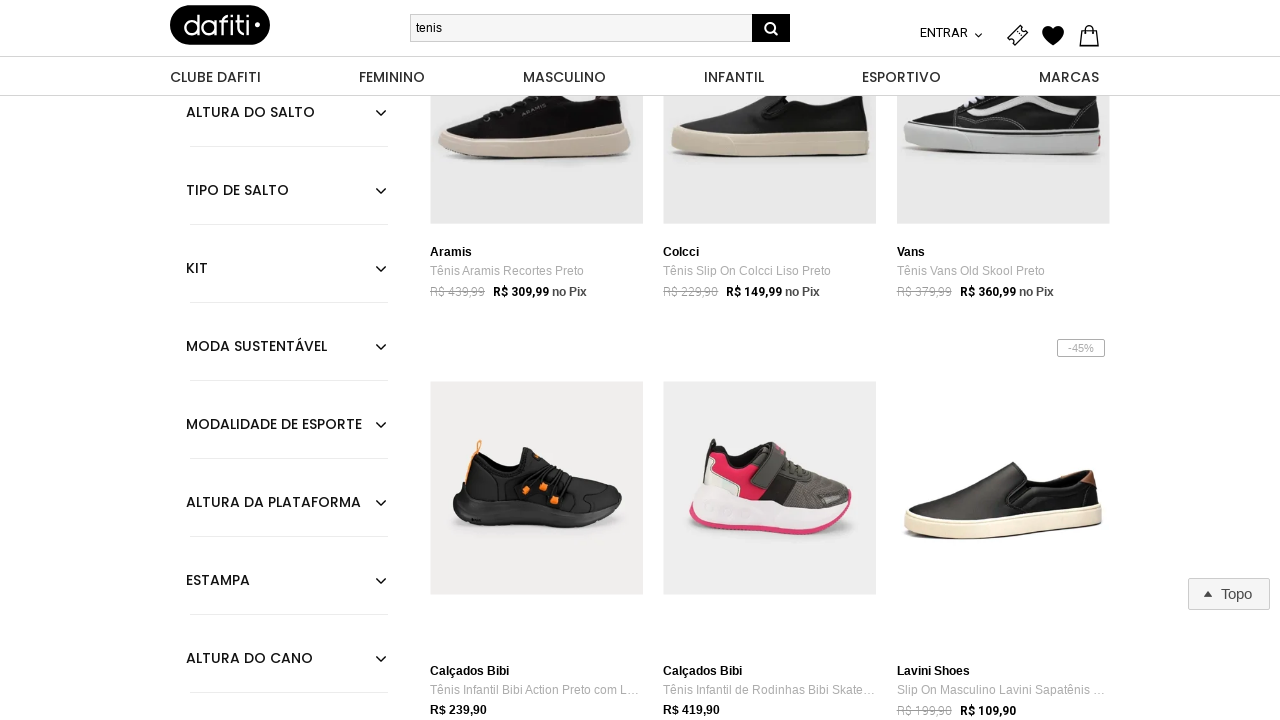

Pressed PageDown to scroll down and trigger lazy loading (iteration 4/20)
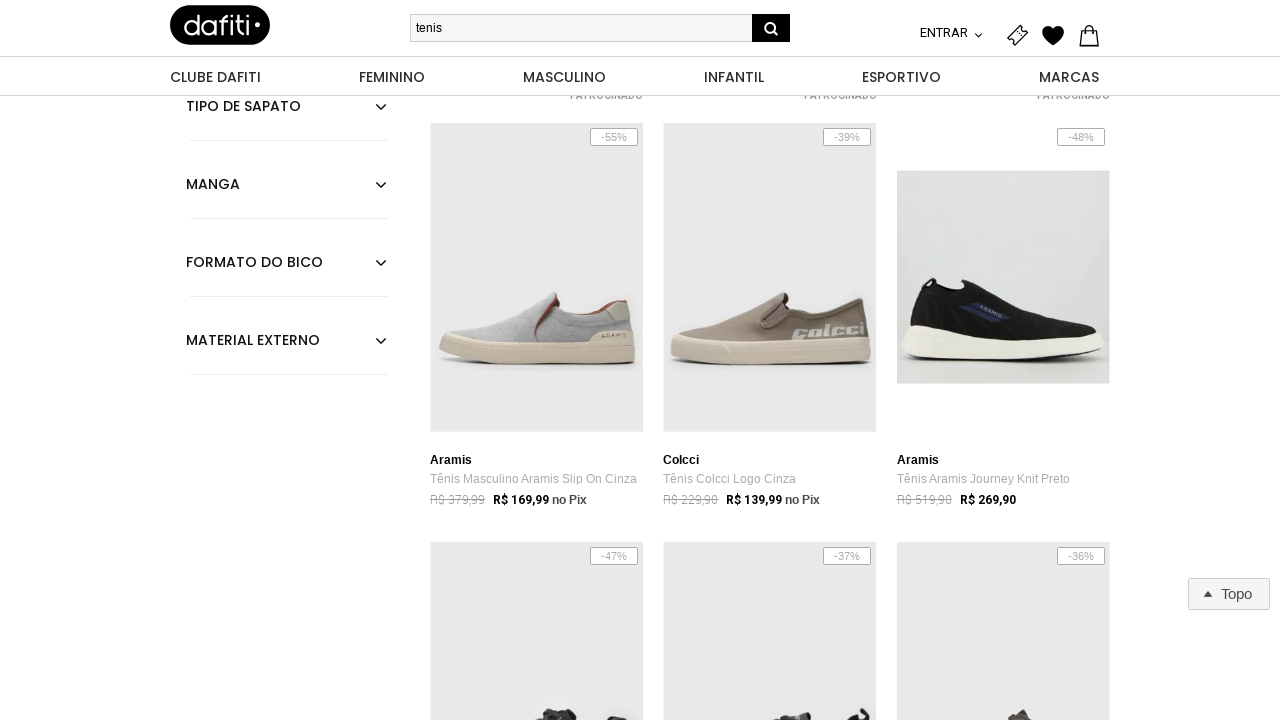

Pressed PageDown to scroll down and trigger lazy loading (iteration 5/20)
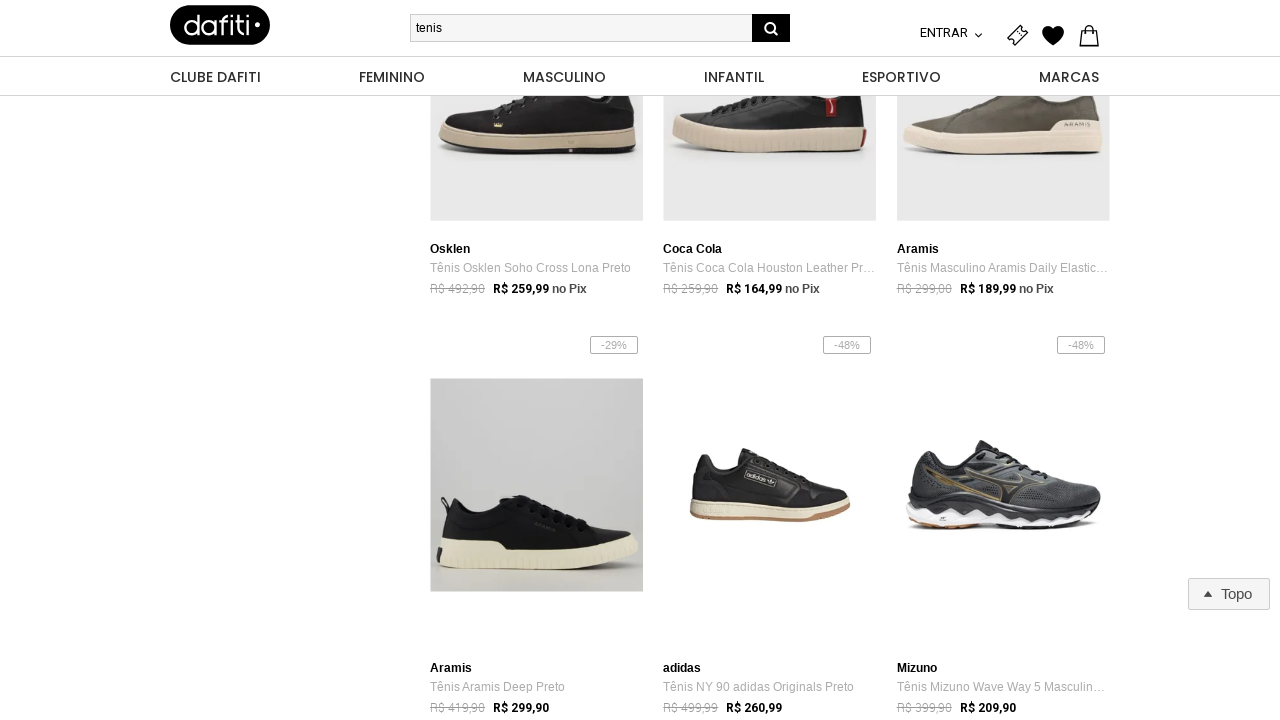

Pressed PageDown to scroll down and trigger lazy loading (iteration 6/20)
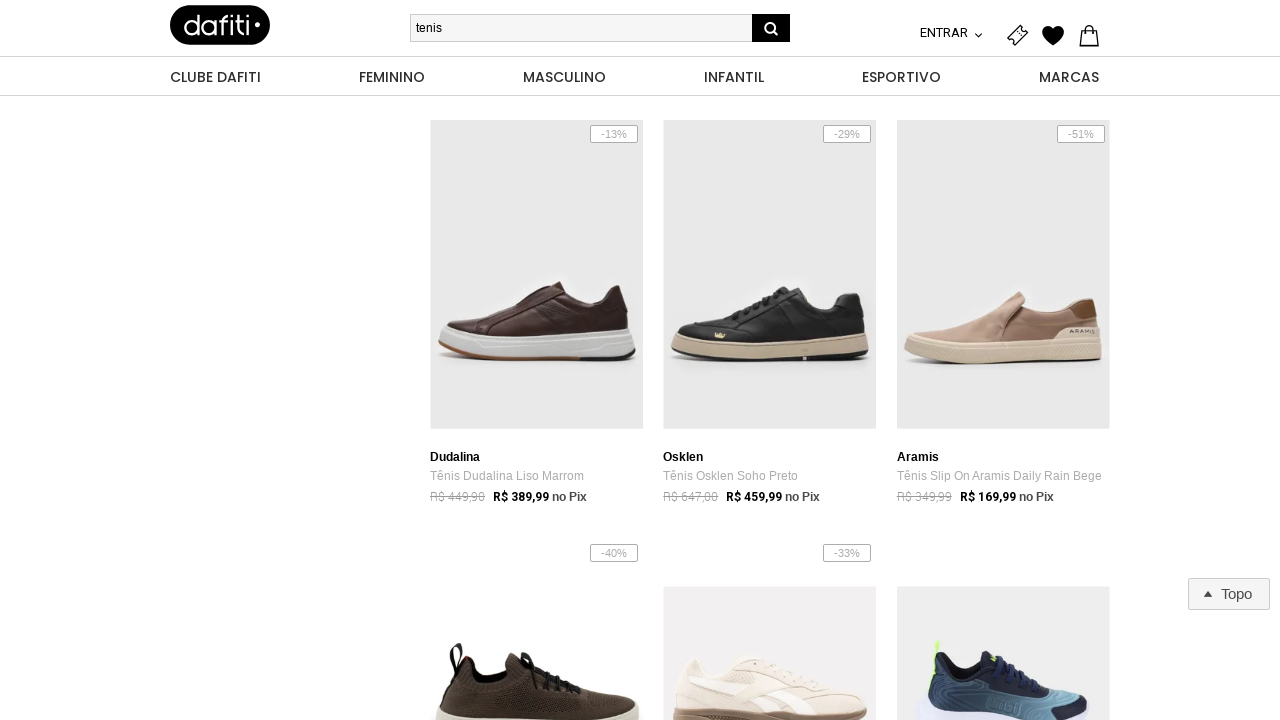

Pressed PageDown to scroll down and trigger lazy loading (iteration 7/20)
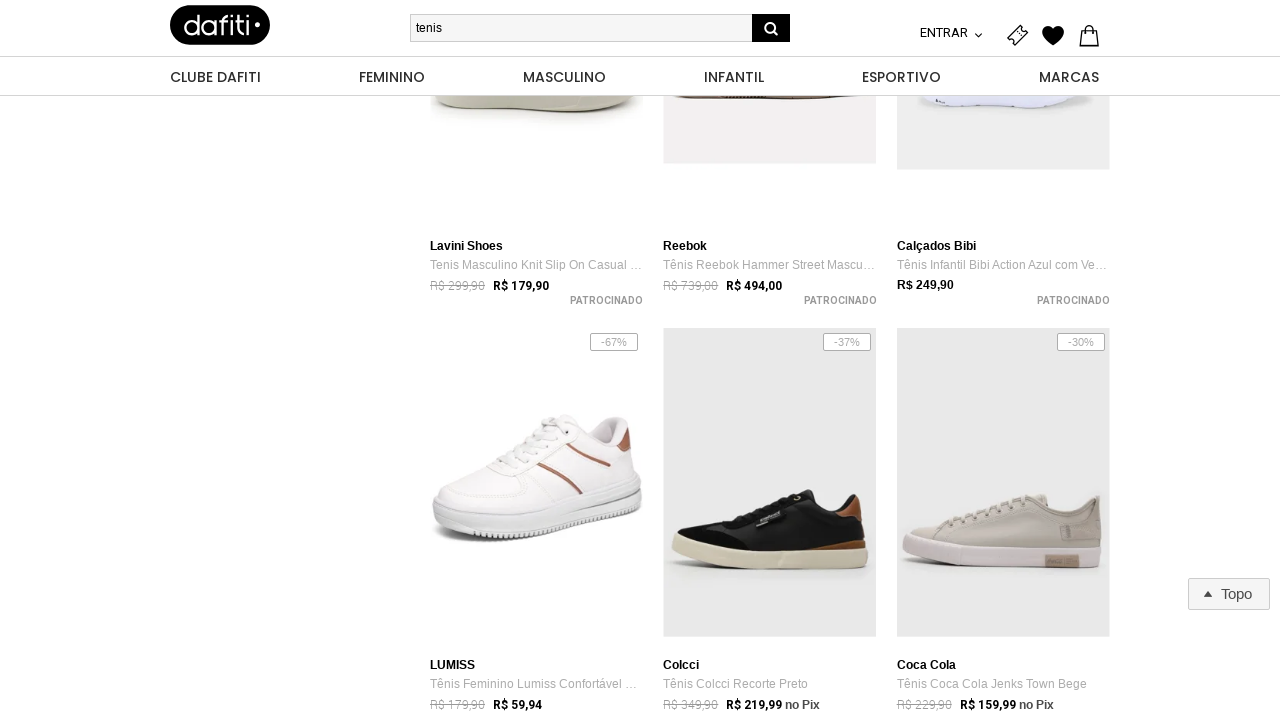

Pressed PageDown to scroll down and trigger lazy loading (iteration 8/20)
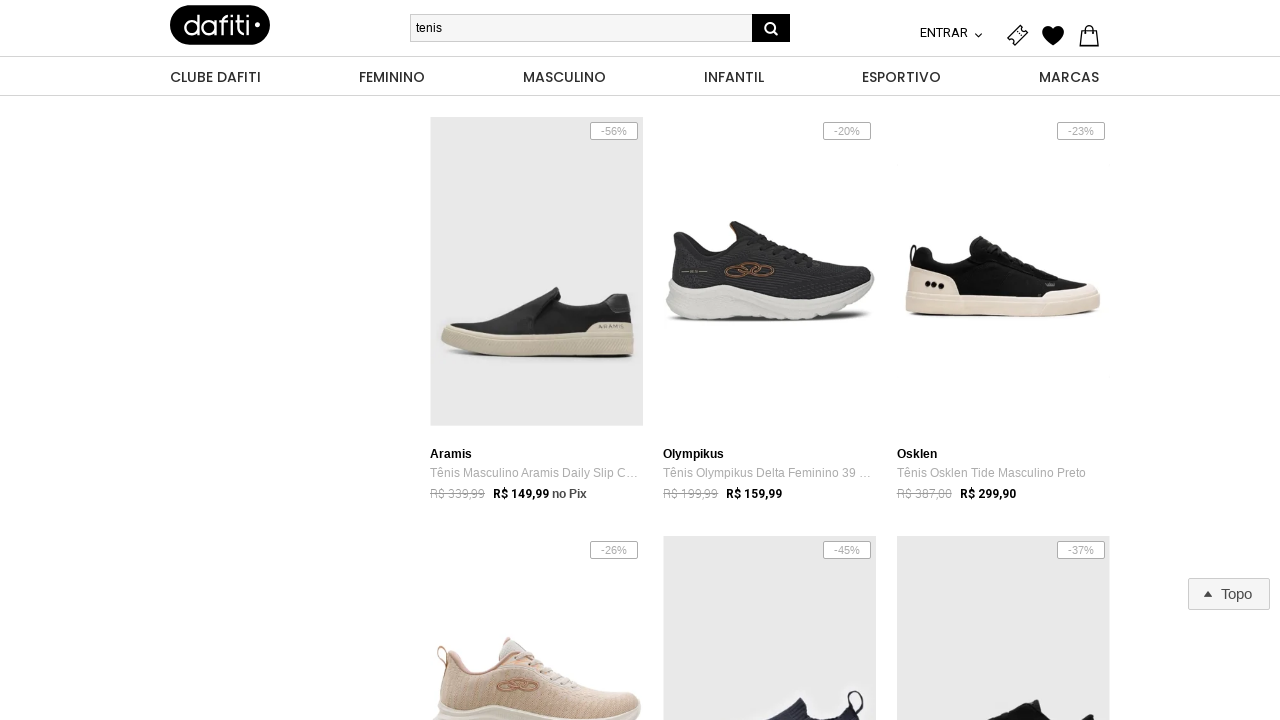

Pressed PageDown to scroll down and trigger lazy loading (iteration 9/20)
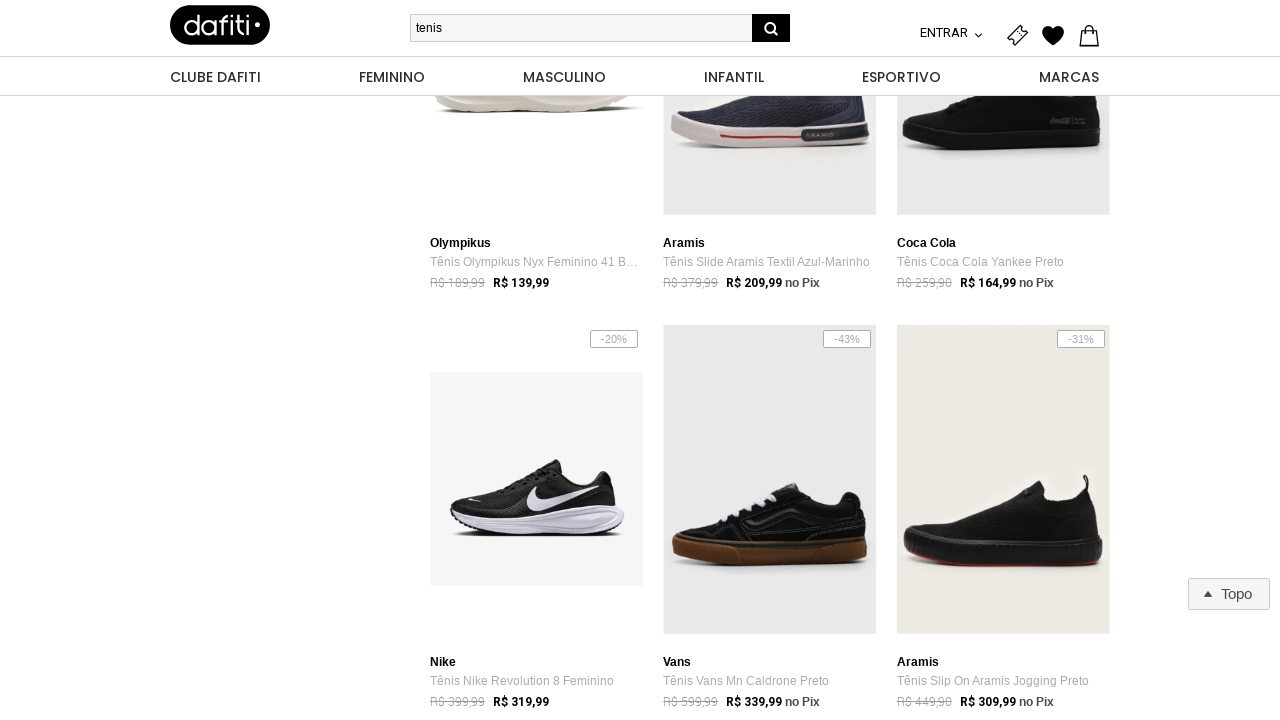

Pressed PageDown to scroll down and trigger lazy loading (iteration 10/20)
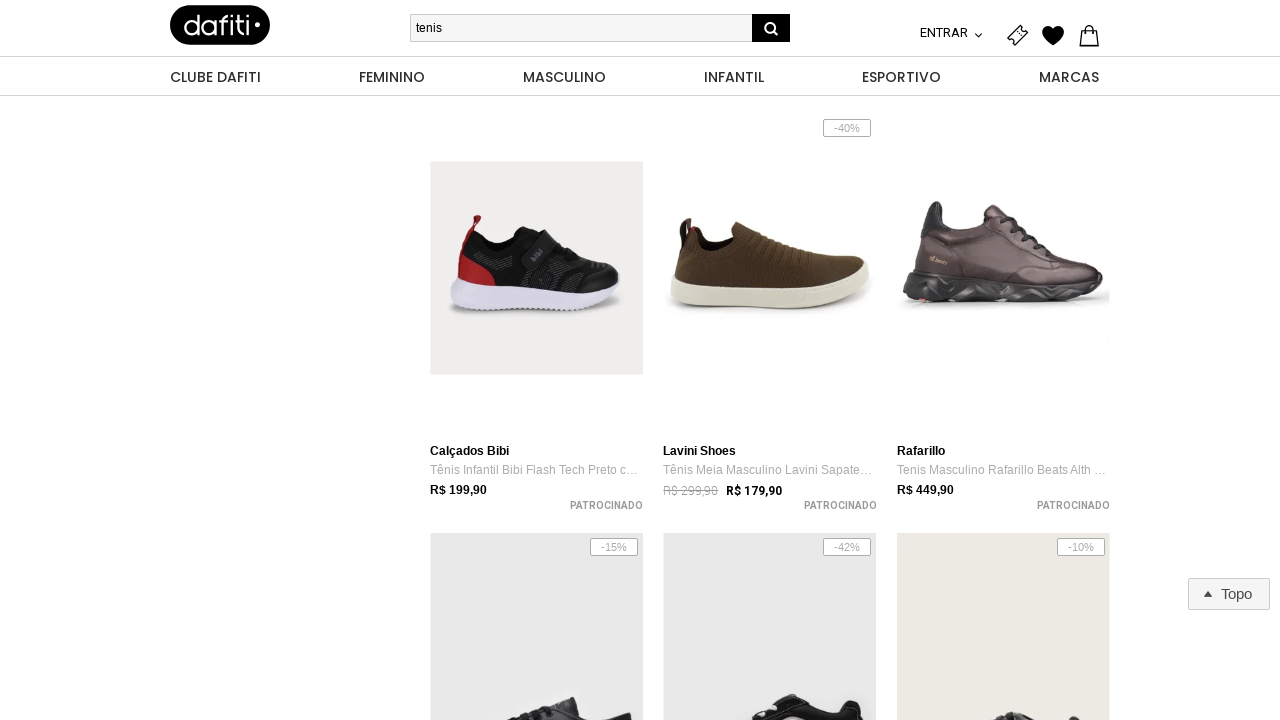

Pressed PageDown to scroll down and trigger lazy loading (iteration 11/20)
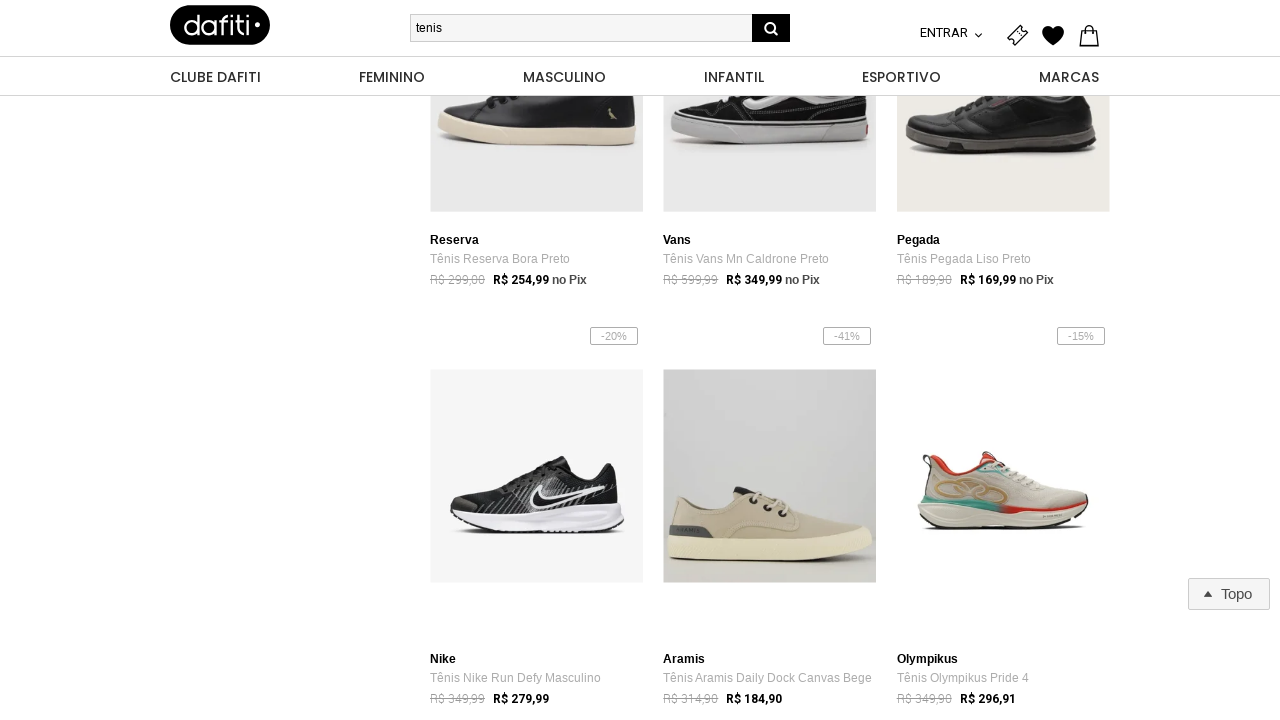

Pressed PageDown to scroll down and trigger lazy loading (iteration 12/20)
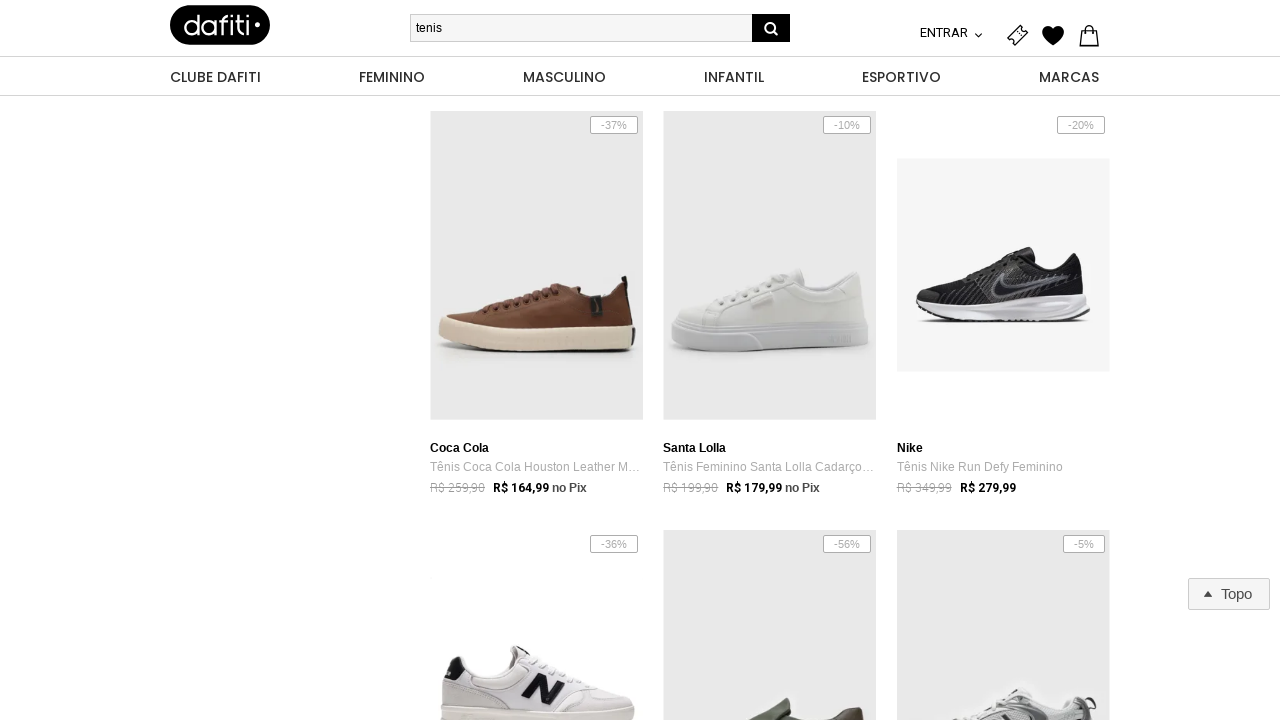

Pressed PageDown to scroll down and trigger lazy loading (iteration 13/20)
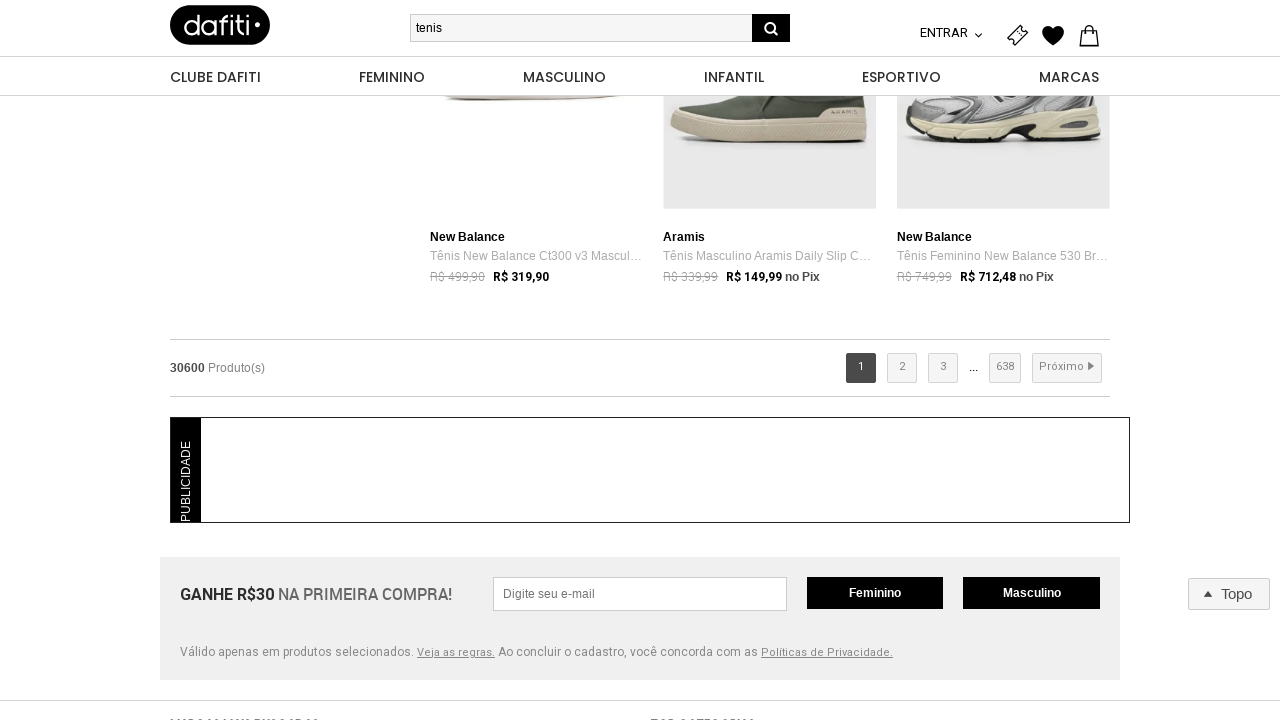

Pressed PageDown to scroll down and trigger lazy loading (iteration 14/20)
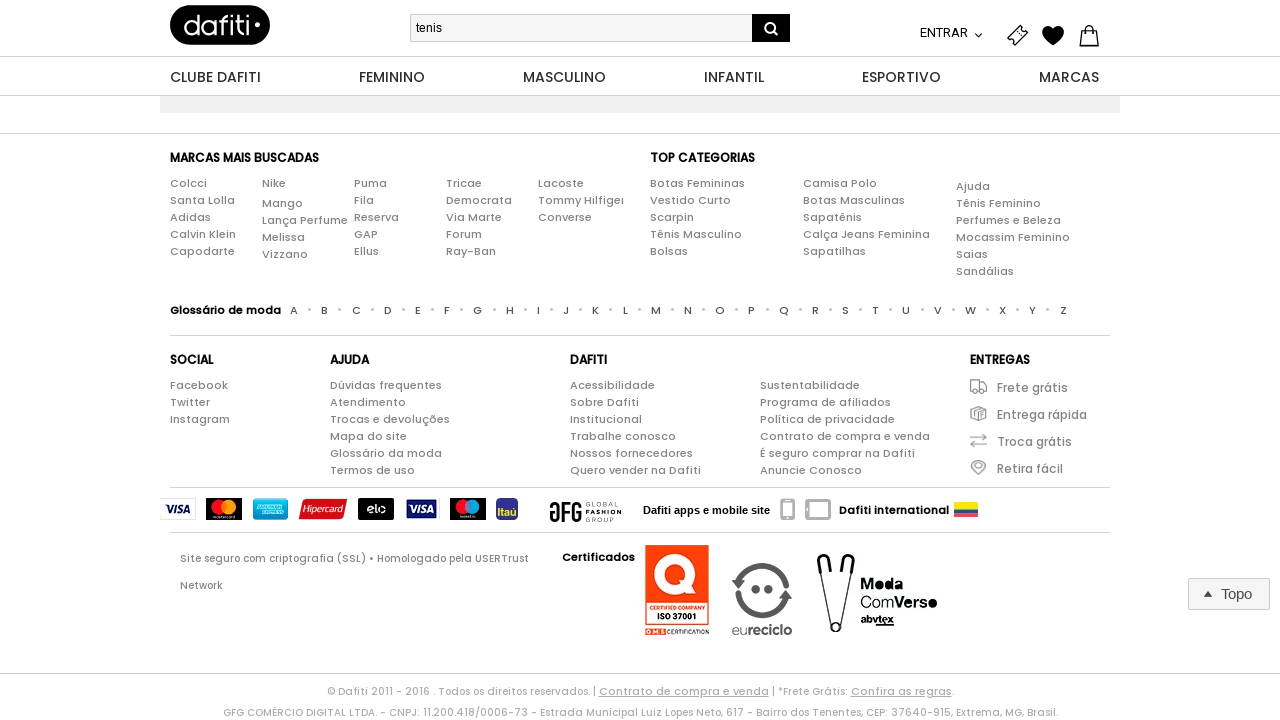

Pressed PageDown to scroll down and trigger lazy loading (iteration 15/20)
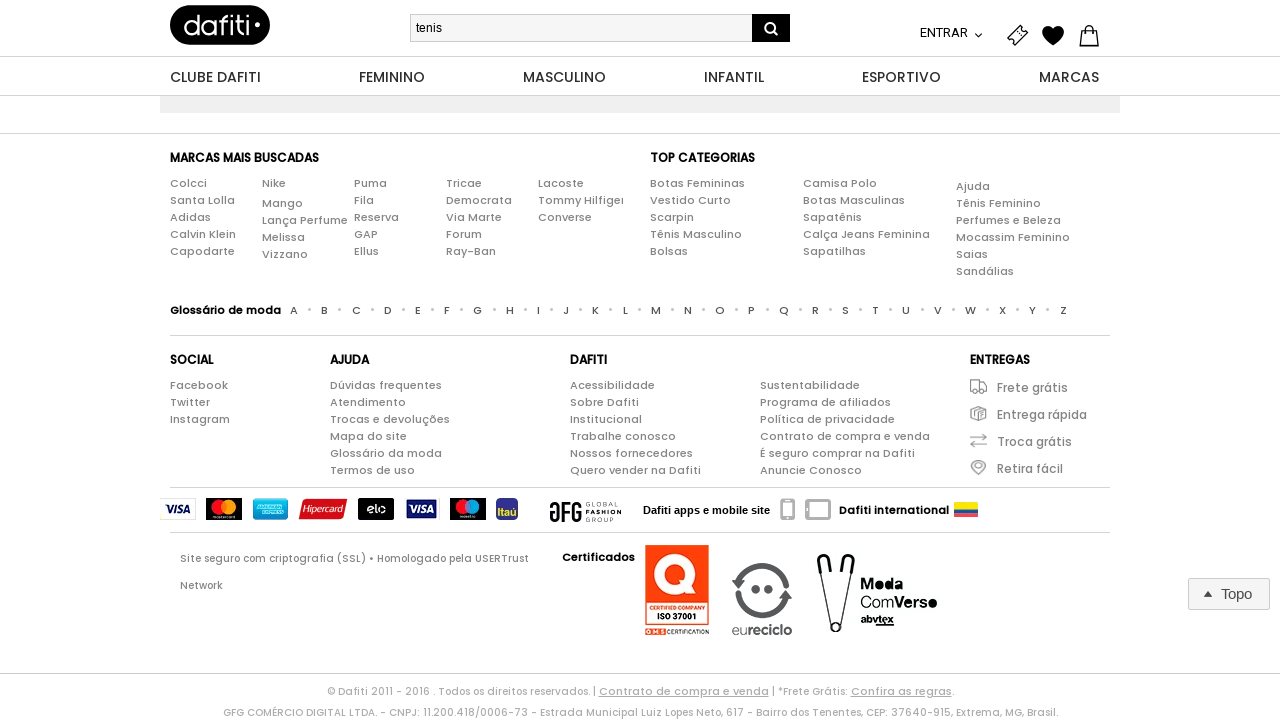

Pressed PageDown to scroll down and trigger lazy loading (iteration 16/20)
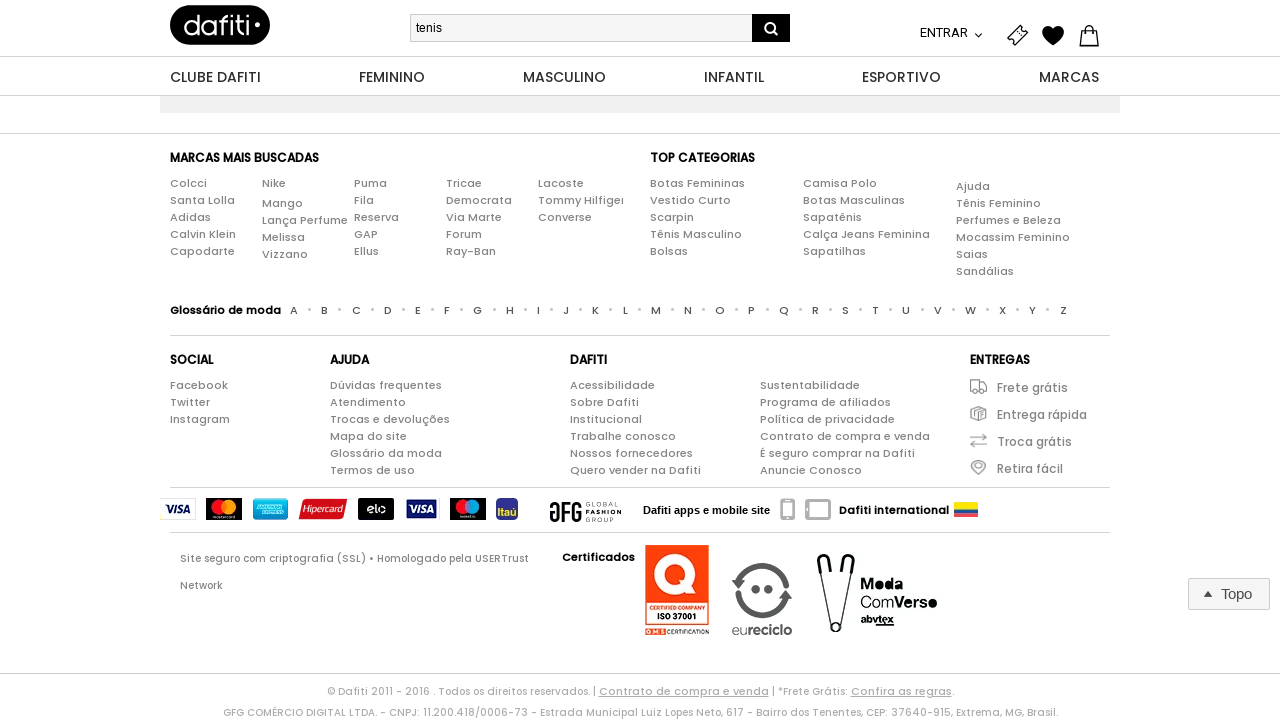

Pressed PageDown to scroll down and trigger lazy loading (iteration 17/20)
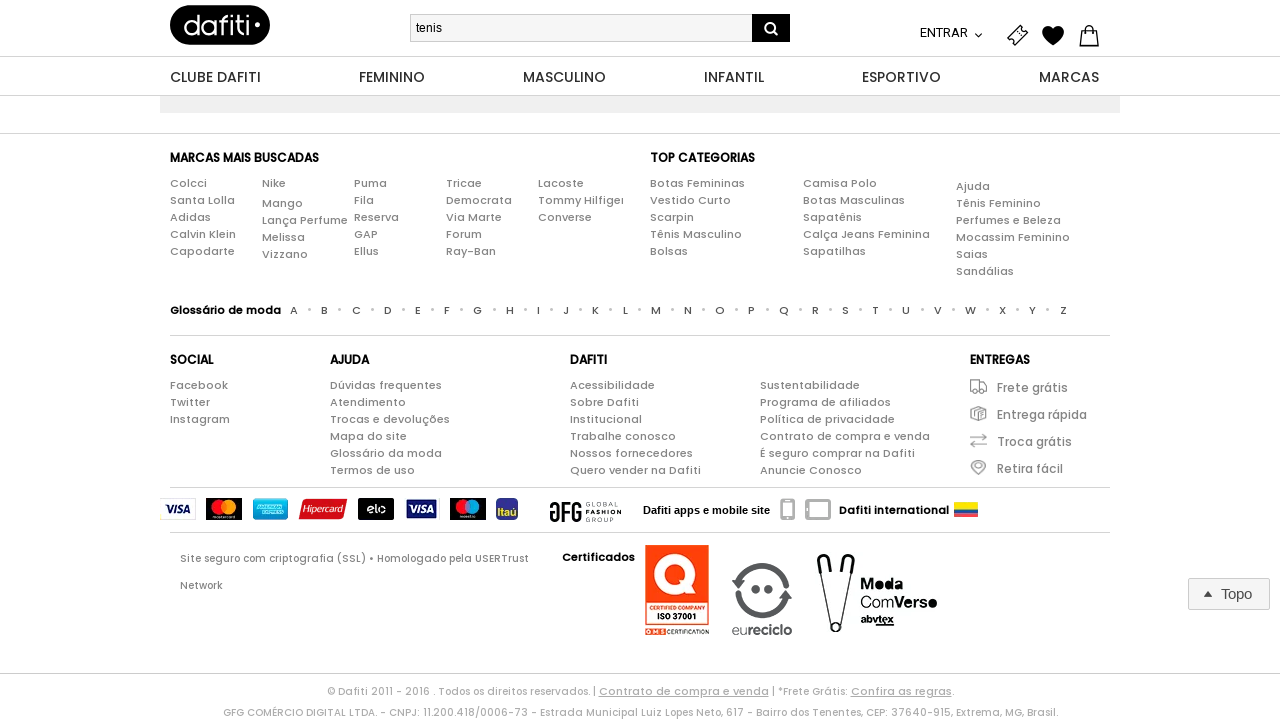

Pressed PageDown to scroll down and trigger lazy loading (iteration 18/20)
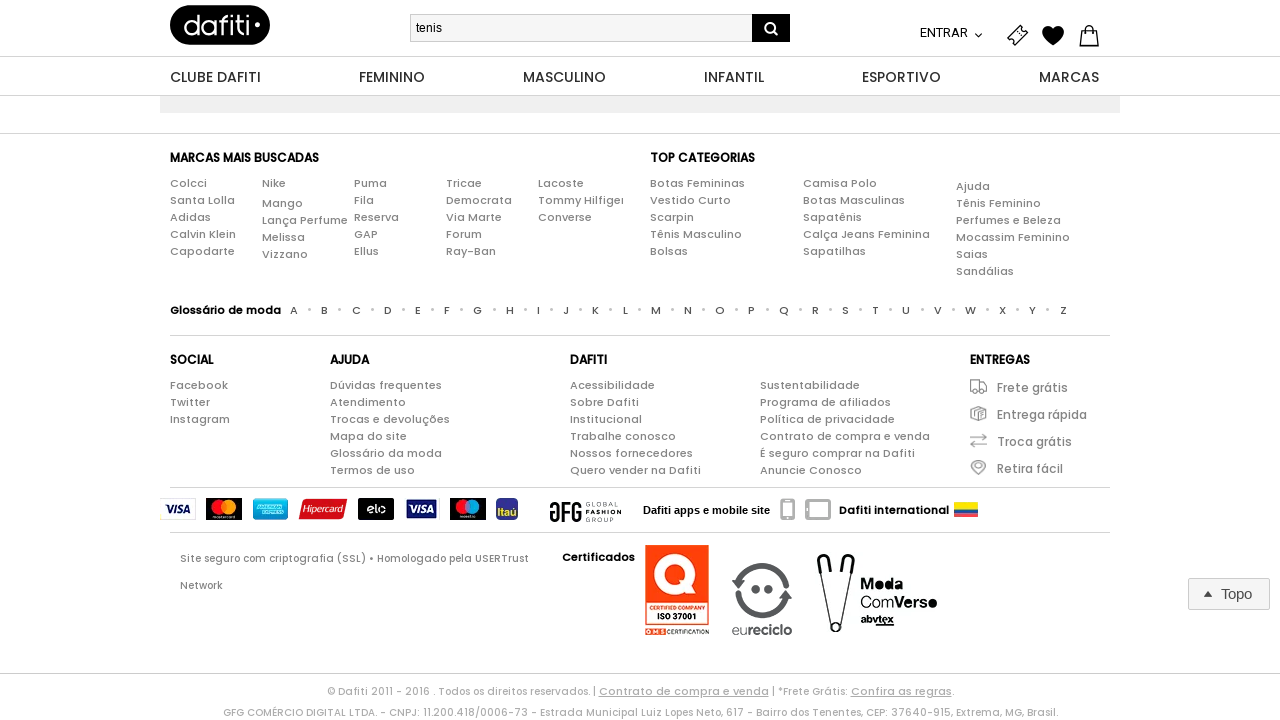

Pressed PageDown to scroll down and trigger lazy loading (iteration 19/20)
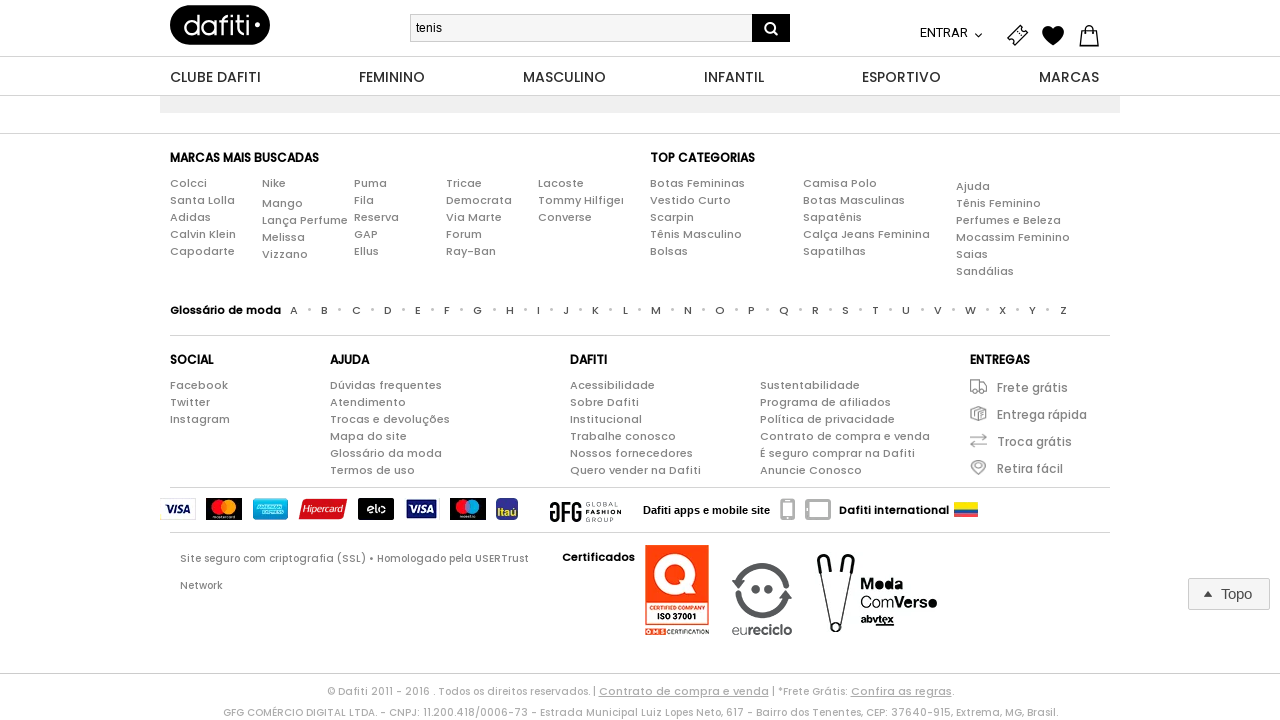

Pressed PageDown to scroll down and trigger lazy loading (iteration 20/20)
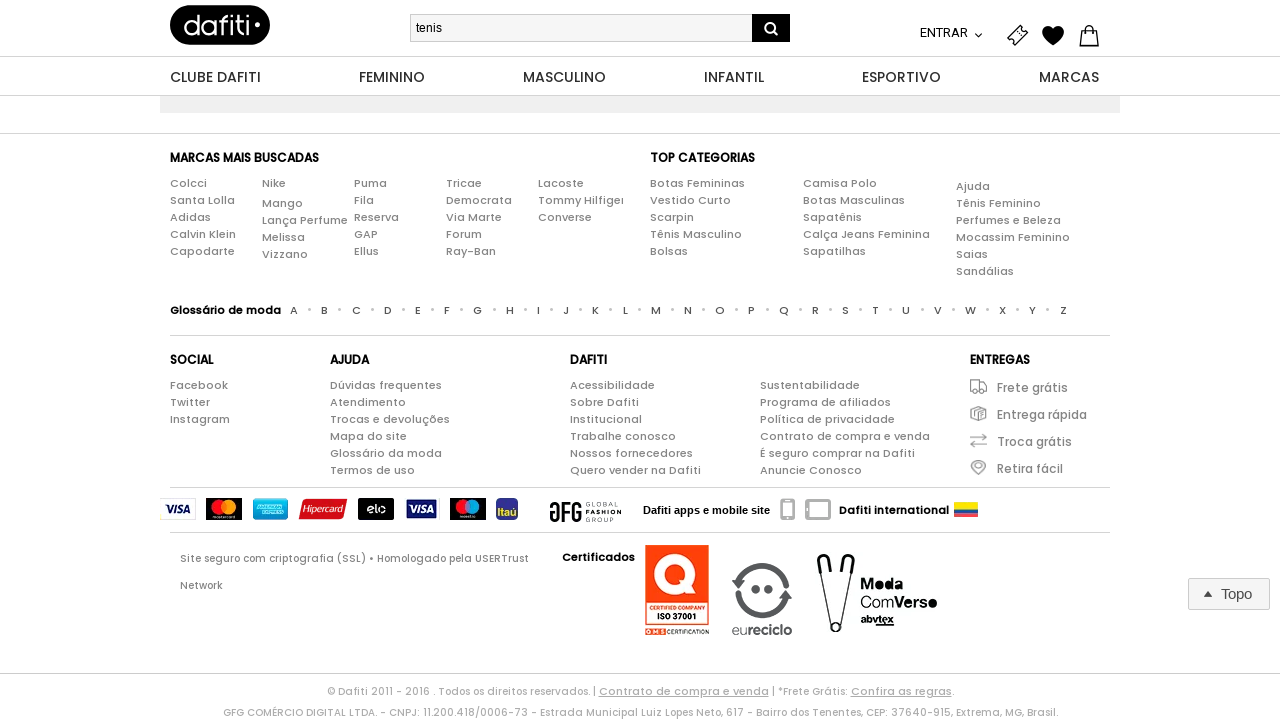

Waited 4 seconds for product listings to load
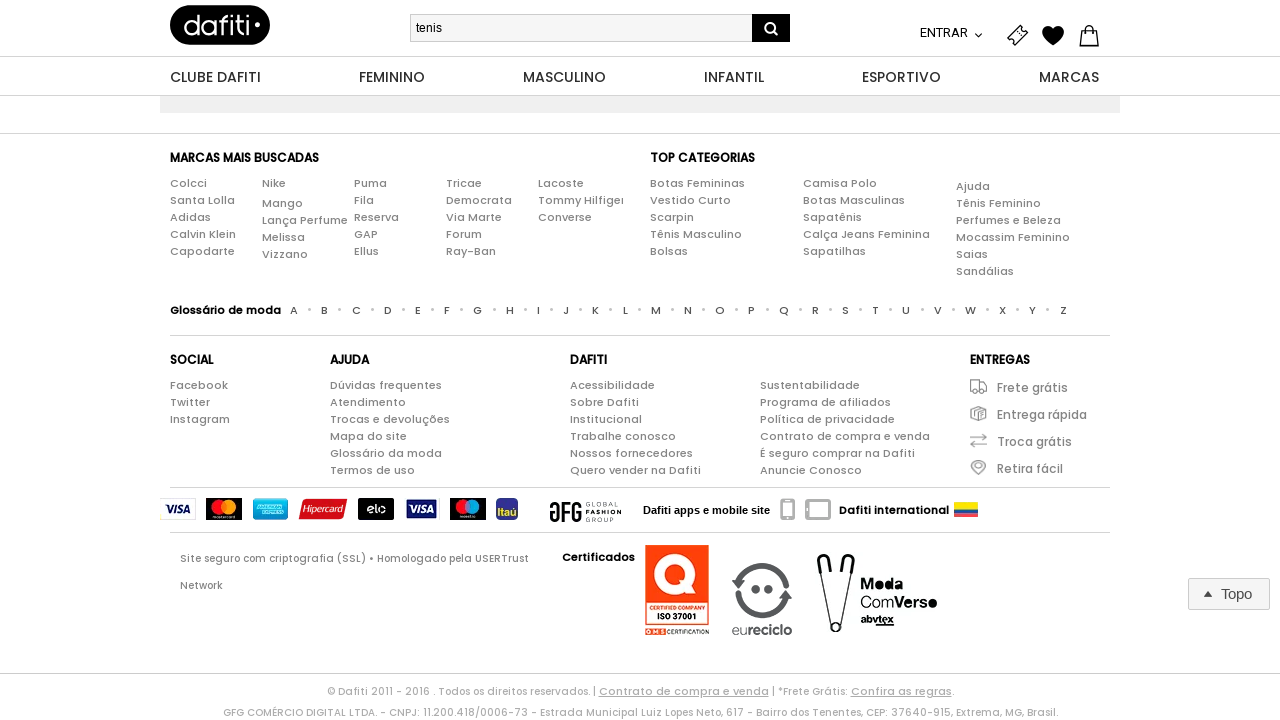

Verified that product boxes are loaded on the page
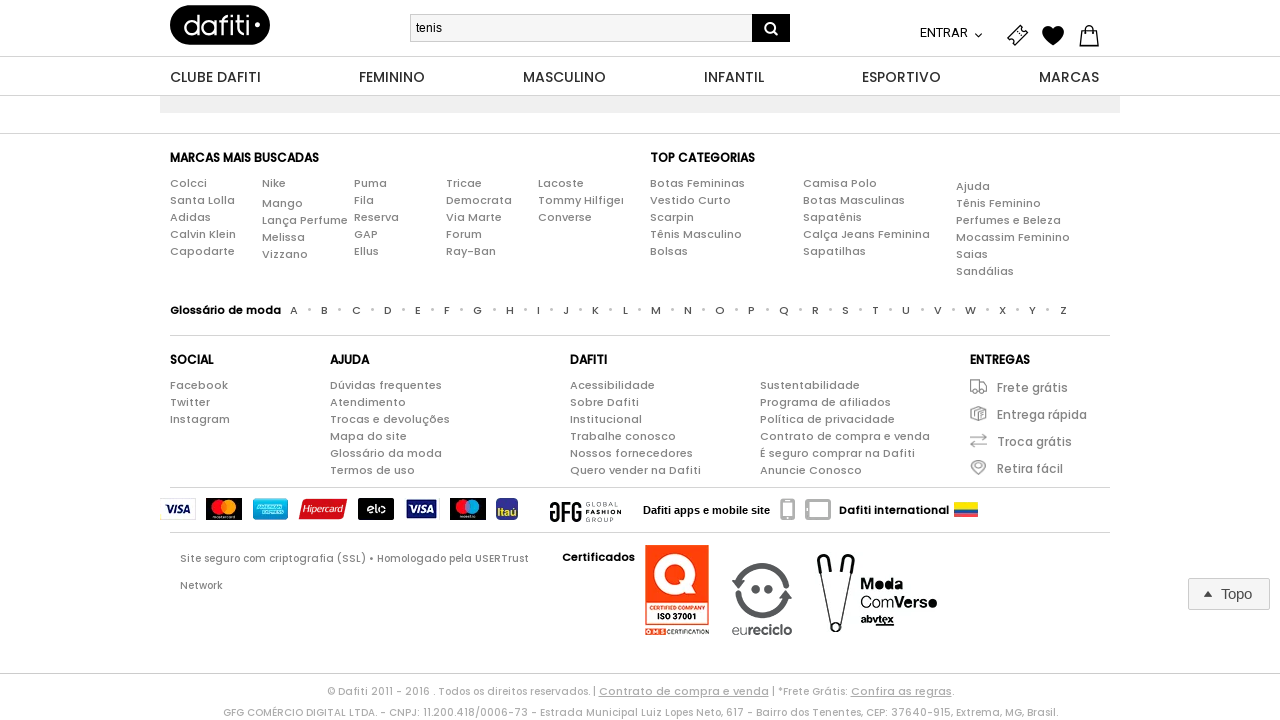

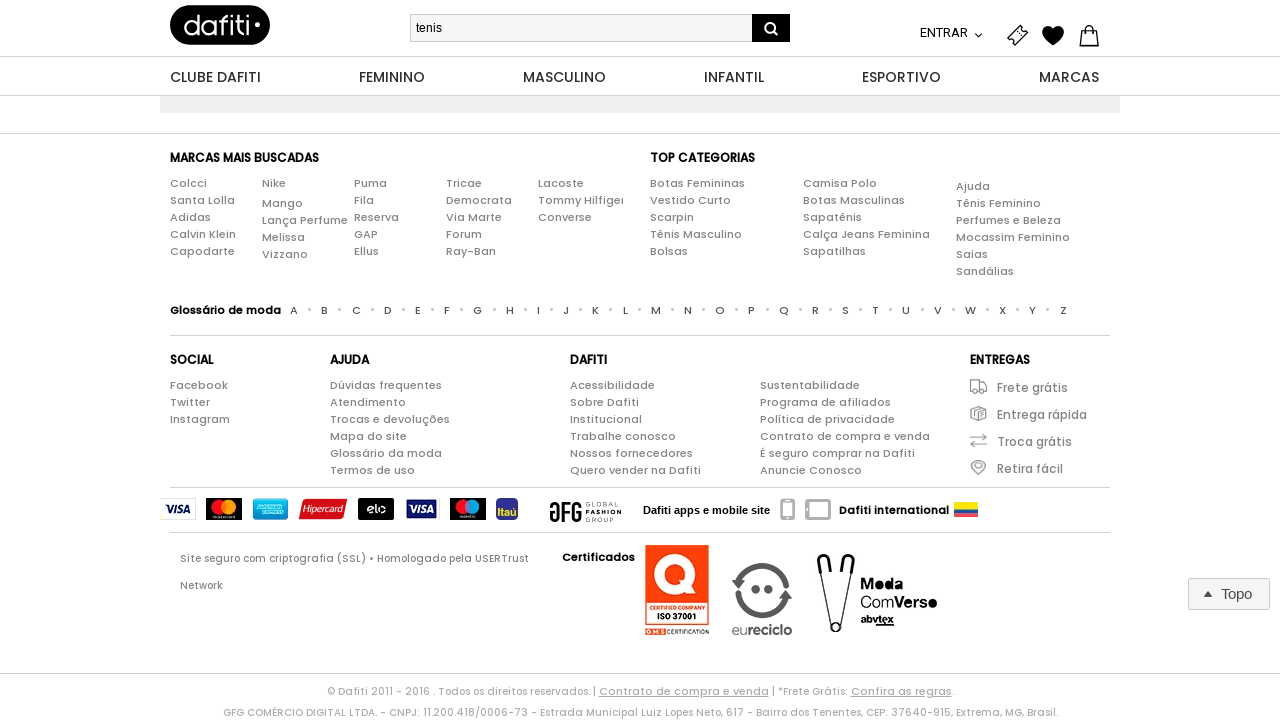